Tests that clicking Clear completed removes all completed items from the list

Starting URL: https://demo.playwright.dev/todomvc

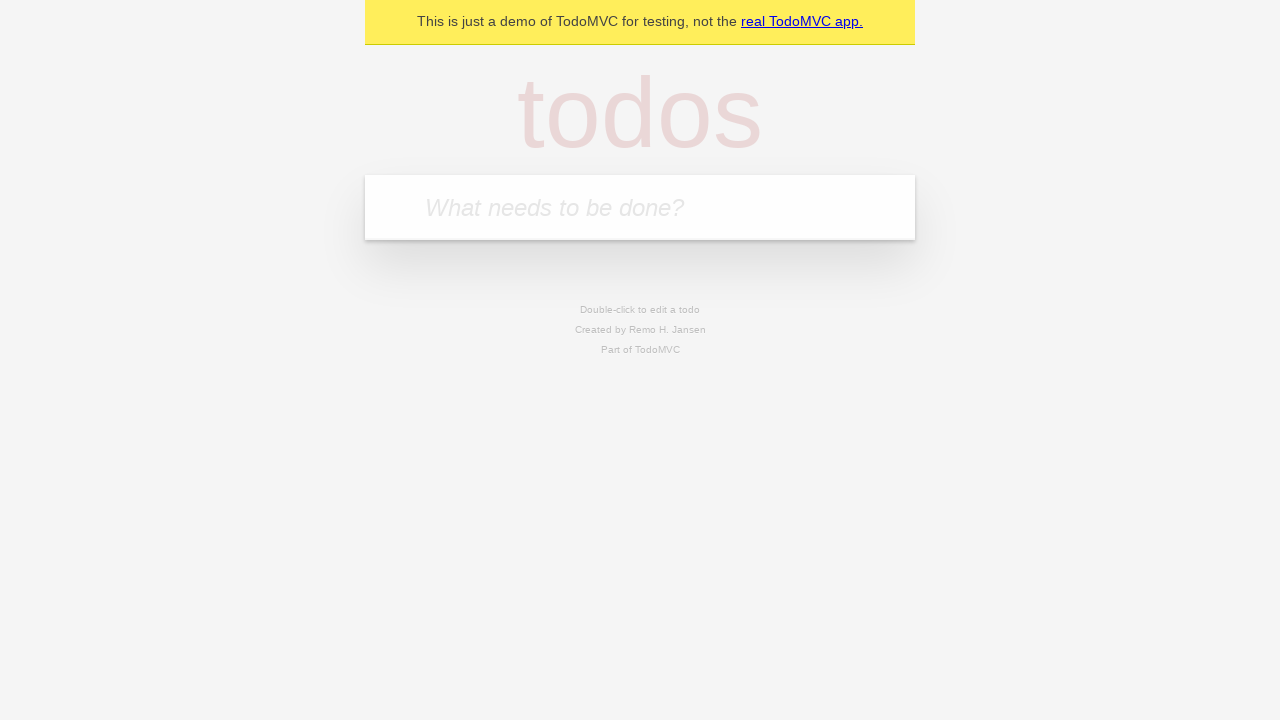

Filled todo input with 'buy some cheese' on internal:attr=[placeholder="What needs to be done?"i]
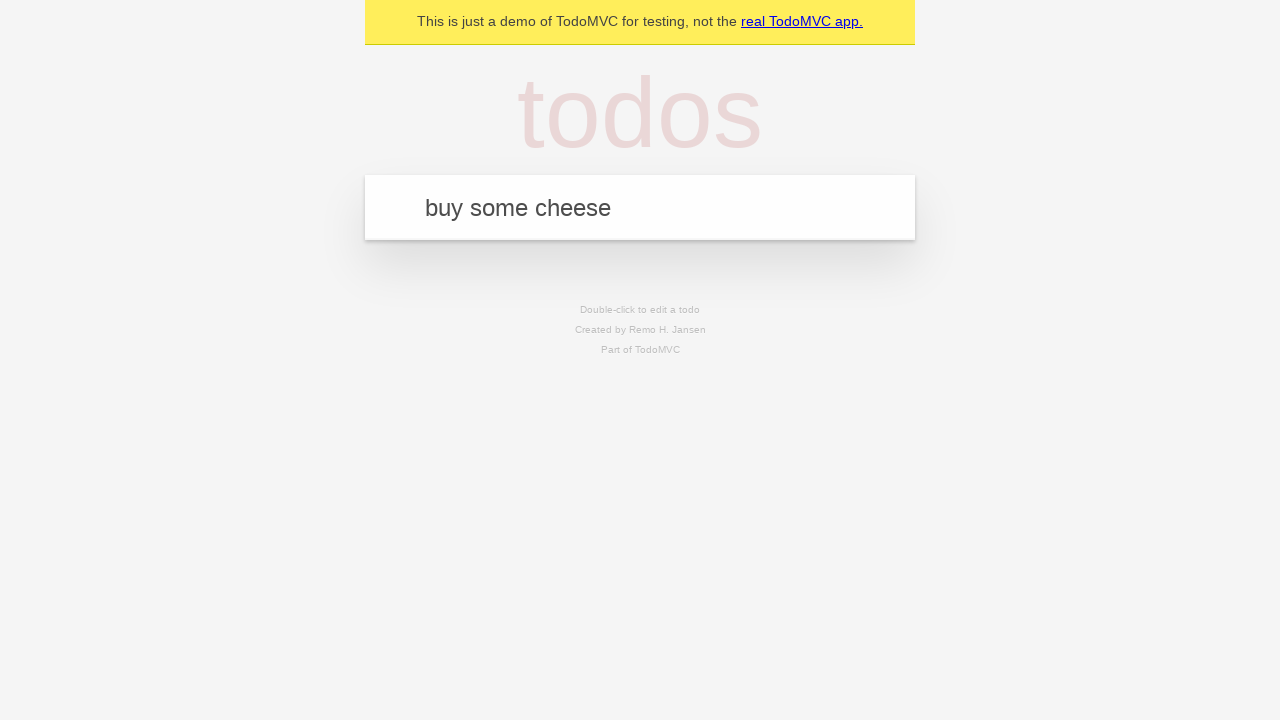

Pressed Enter to create todo 'buy some cheese' on internal:attr=[placeholder="What needs to be done?"i]
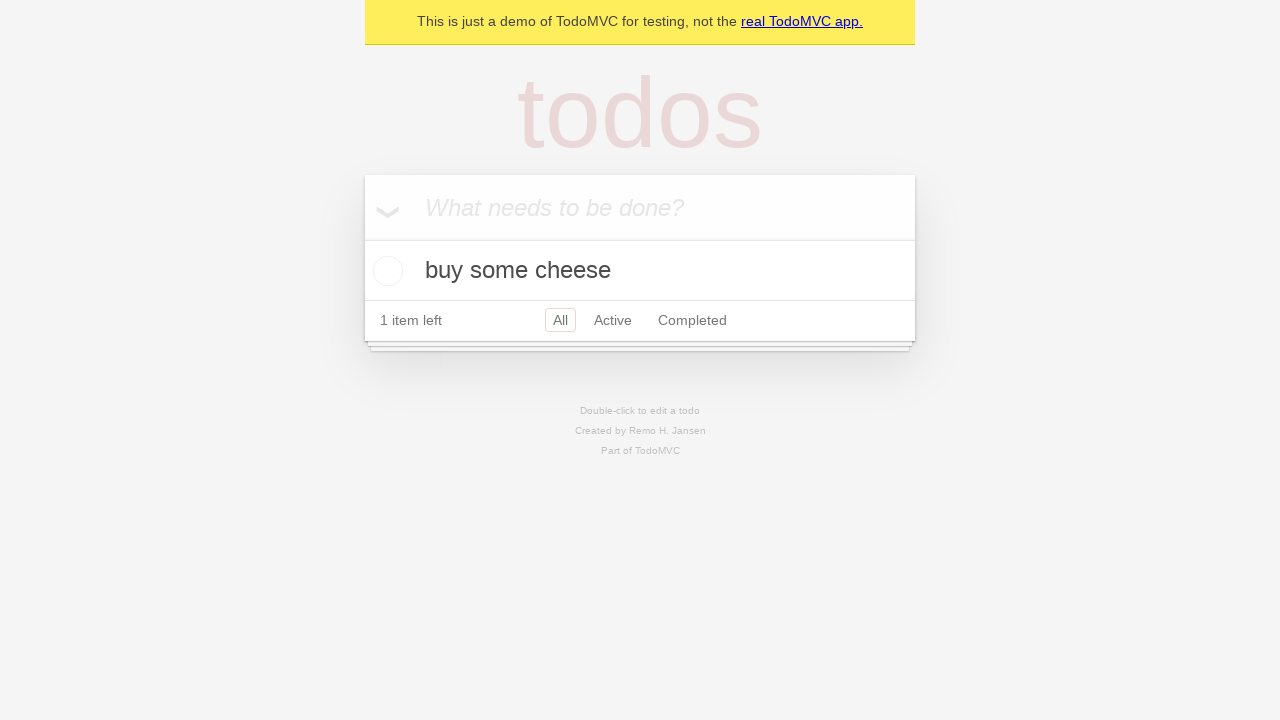

Filled todo input with 'feed the cat' on internal:attr=[placeholder="What needs to be done?"i]
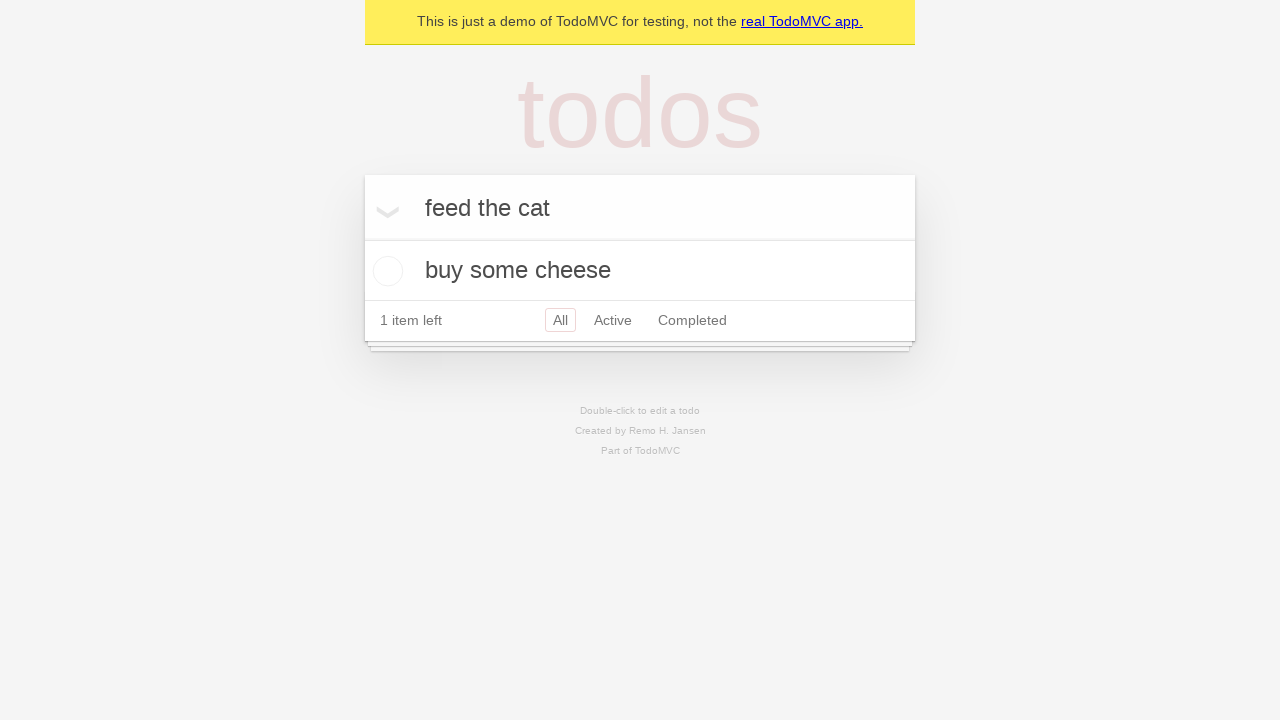

Pressed Enter to create todo 'feed the cat' on internal:attr=[placeholder="What needs to be done?"i]
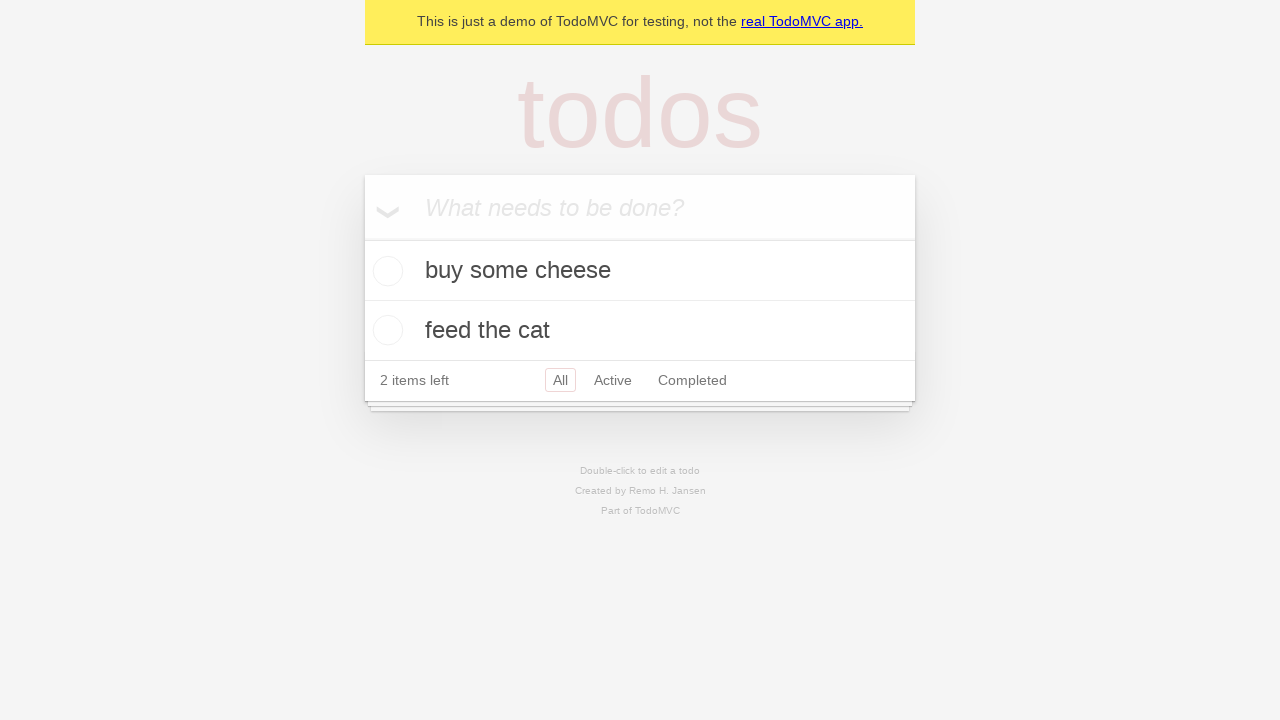

Filled todo input with 'book a doctors appointment' on internal:attr=[placeholder="What needs to be done?"i]
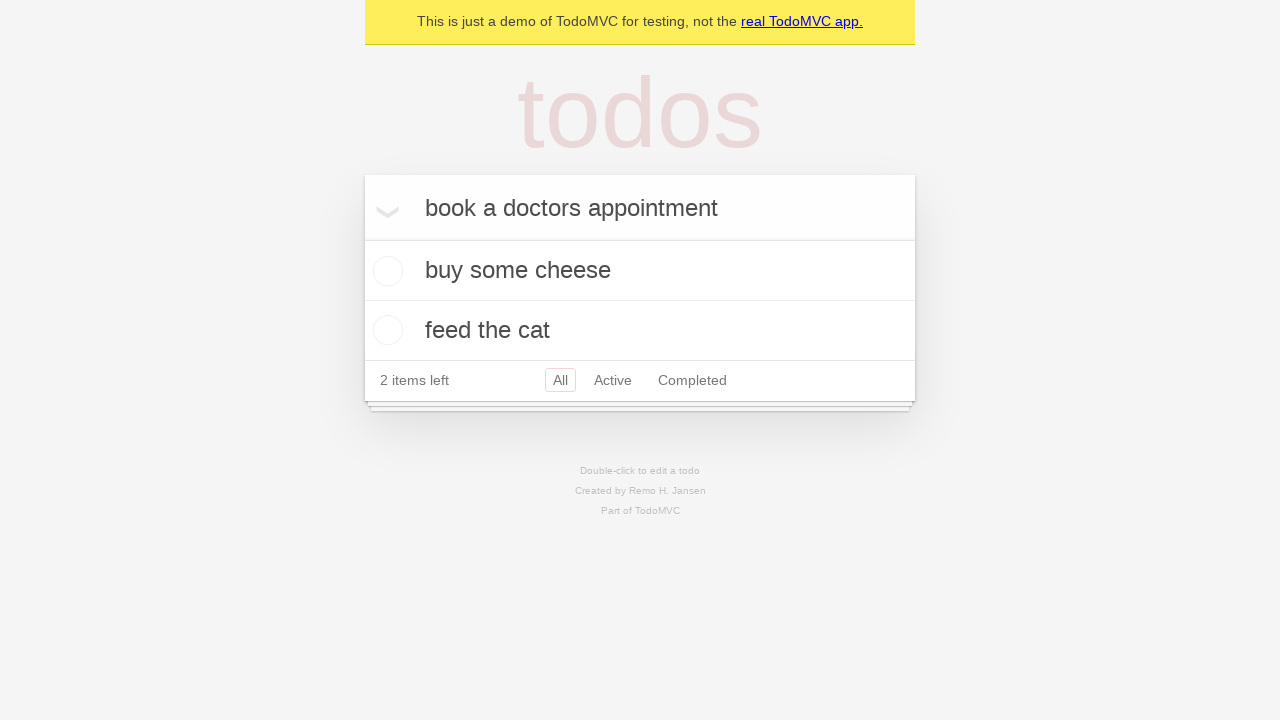

Pressed Enter to create todo 'book a doctors appointment' on internal:attr=[placeholder="What needs to be done?"i]
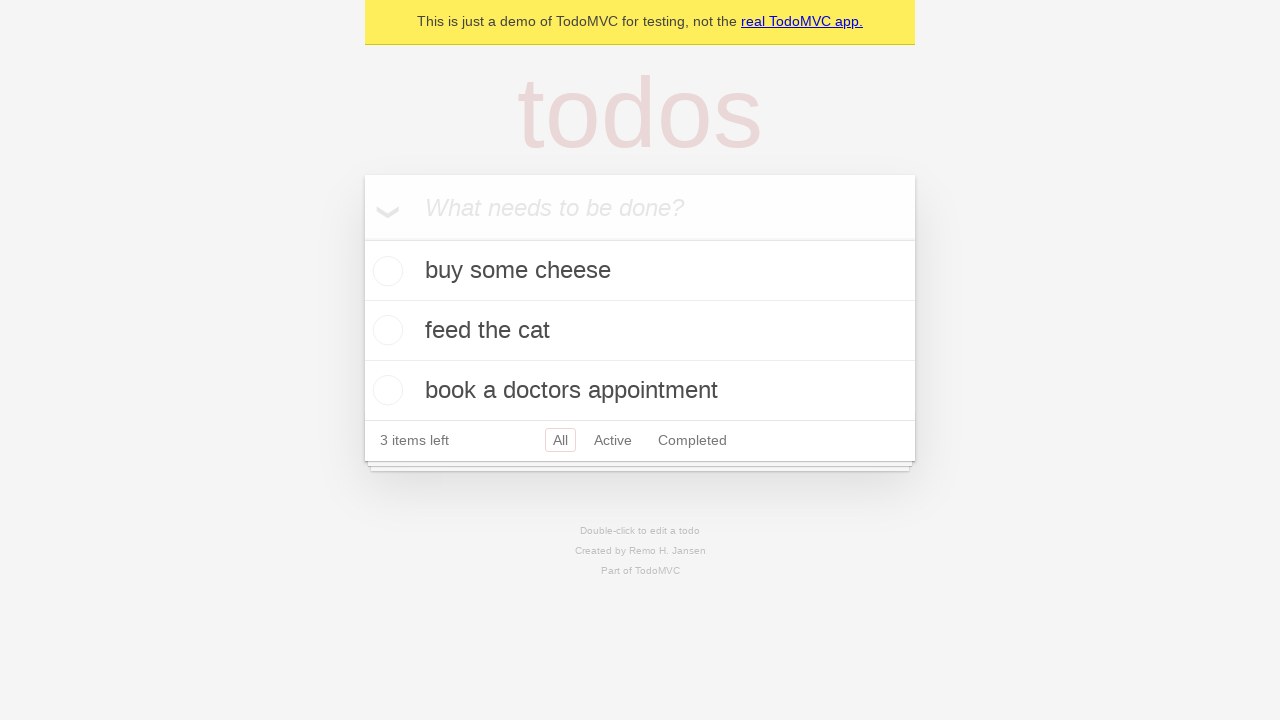

Waited for all 3 todo items to be created
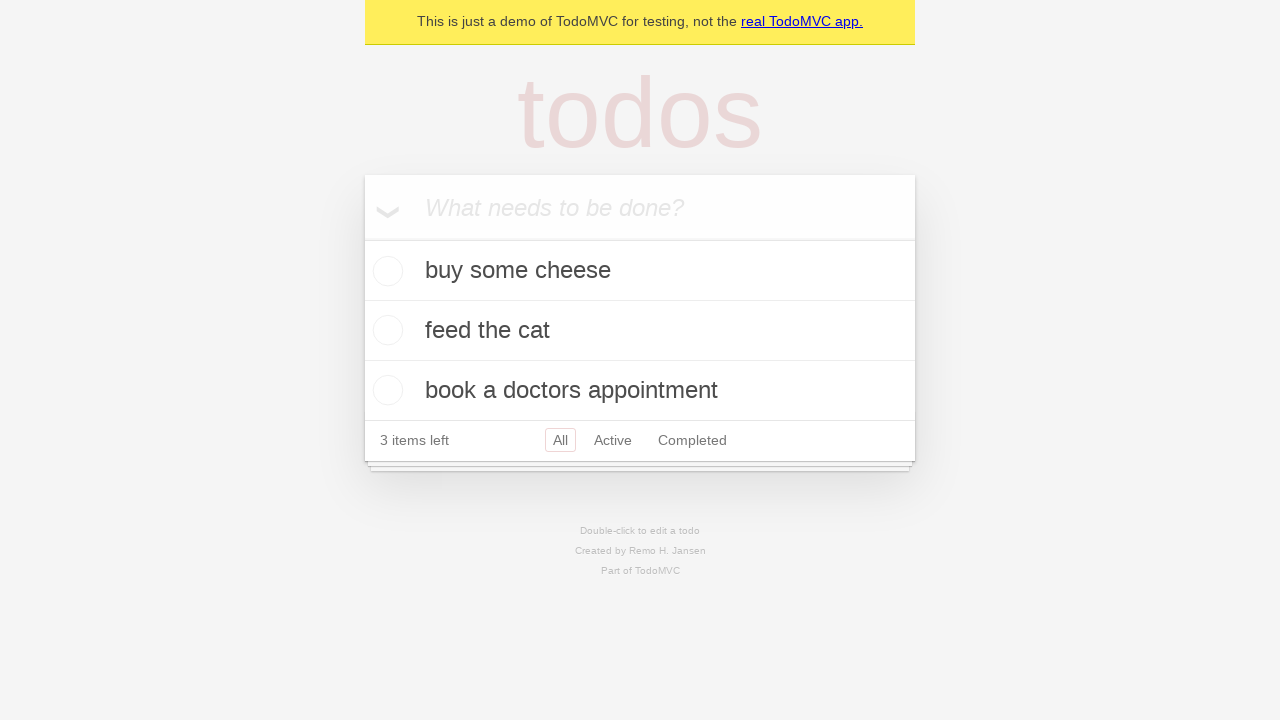

Retrieved all todo items
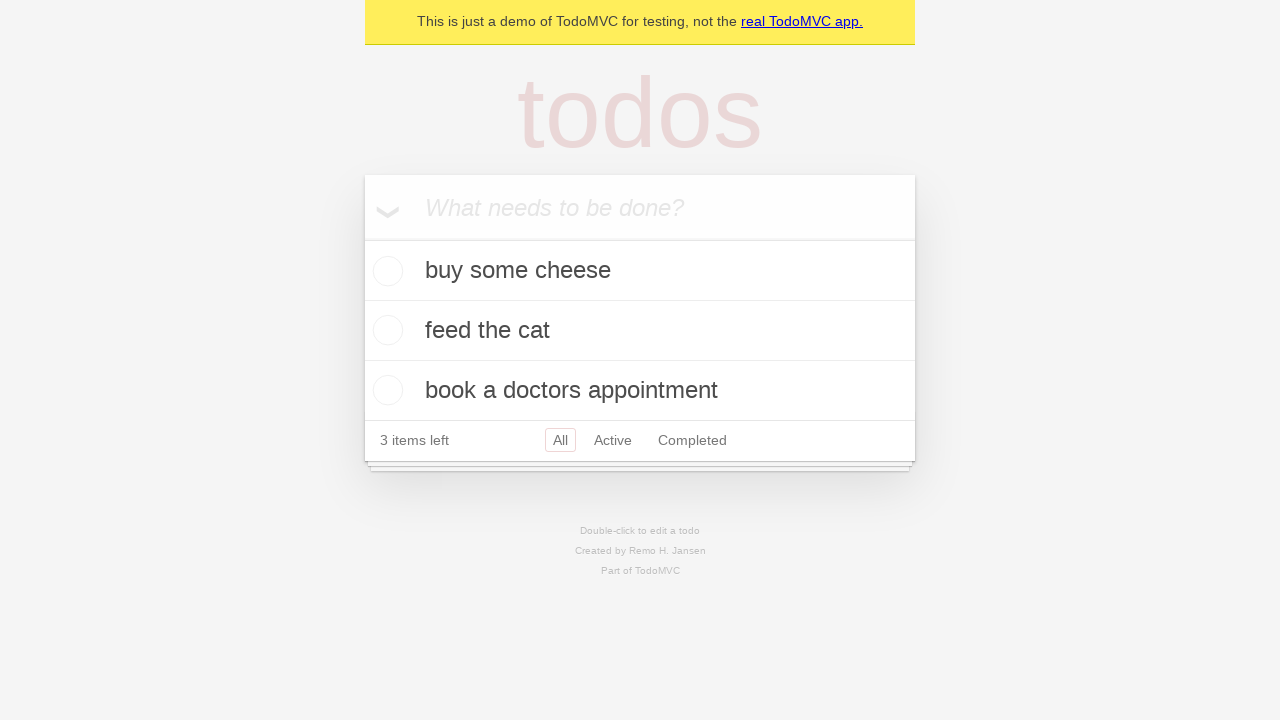

Checked the second todo item (feed the cat) at (385, 330) on internal:testid=[data-testid="todo-item"s] >> nth=1 >> internal:role=checkbox
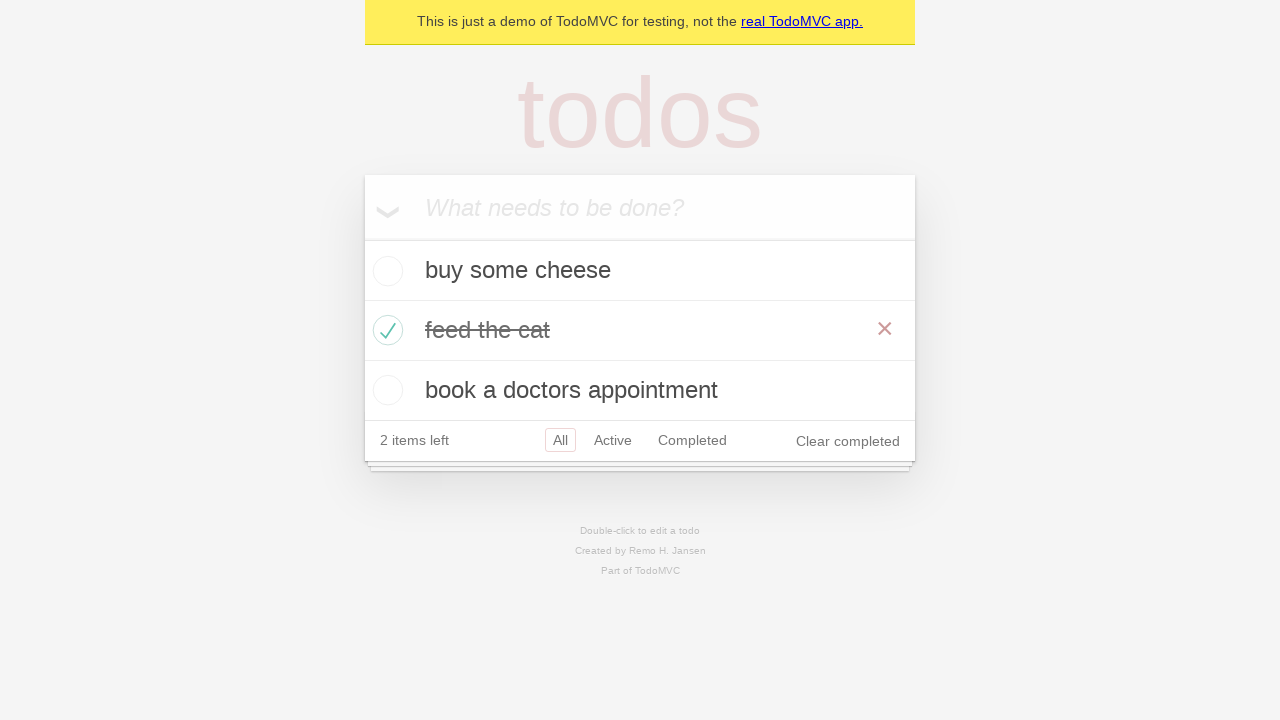

Clicked 'Clear completed' button at (848, 441) on internal:role=button[name="Clear completed"i]
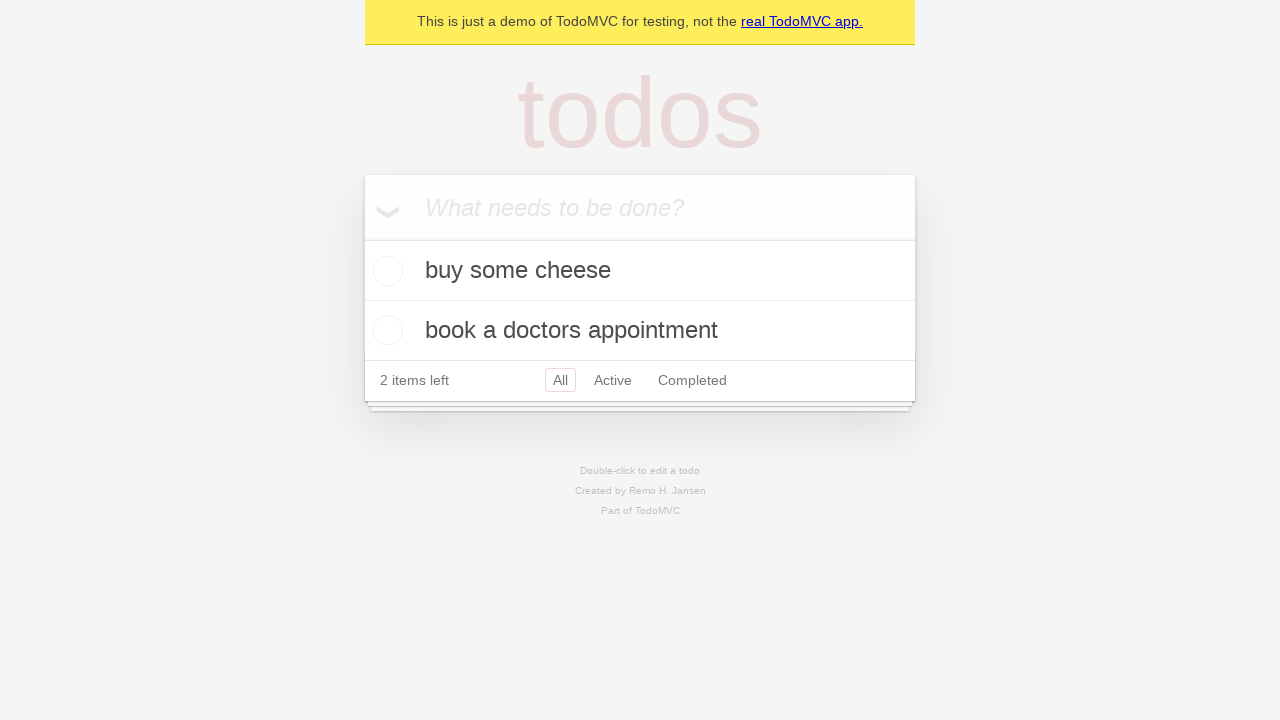

Verified that completed item was removed - 2 items remain
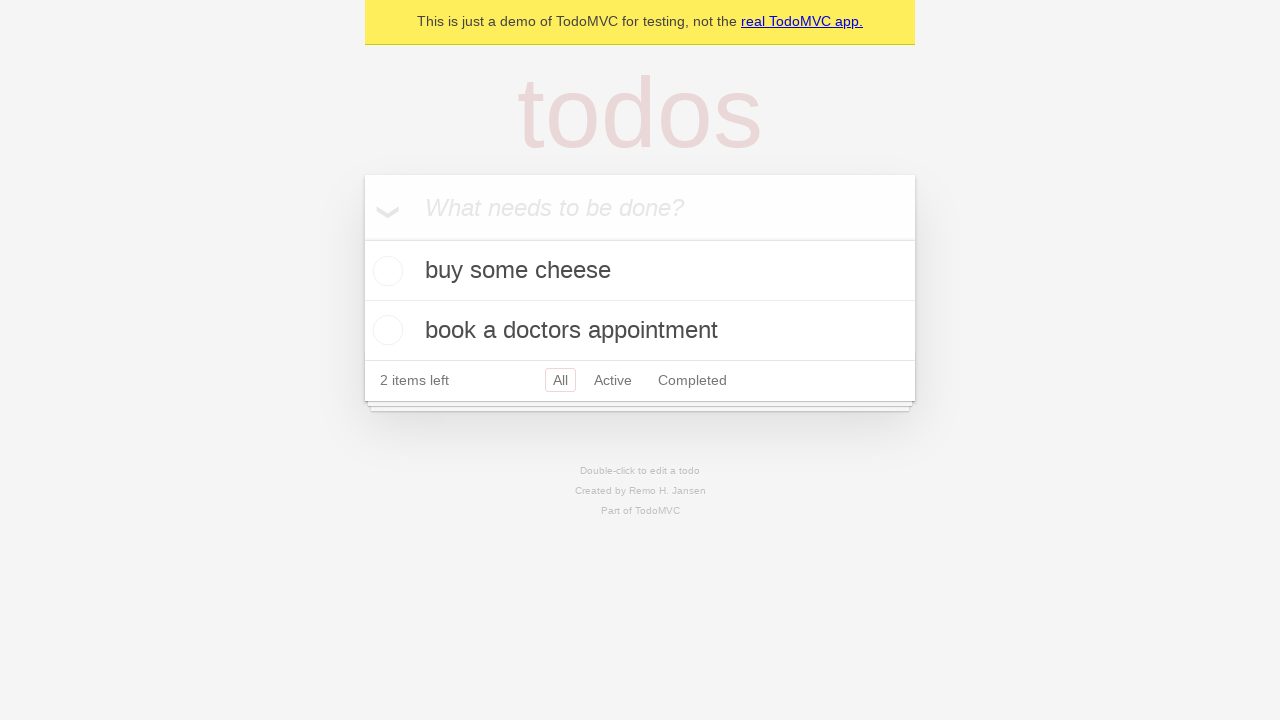

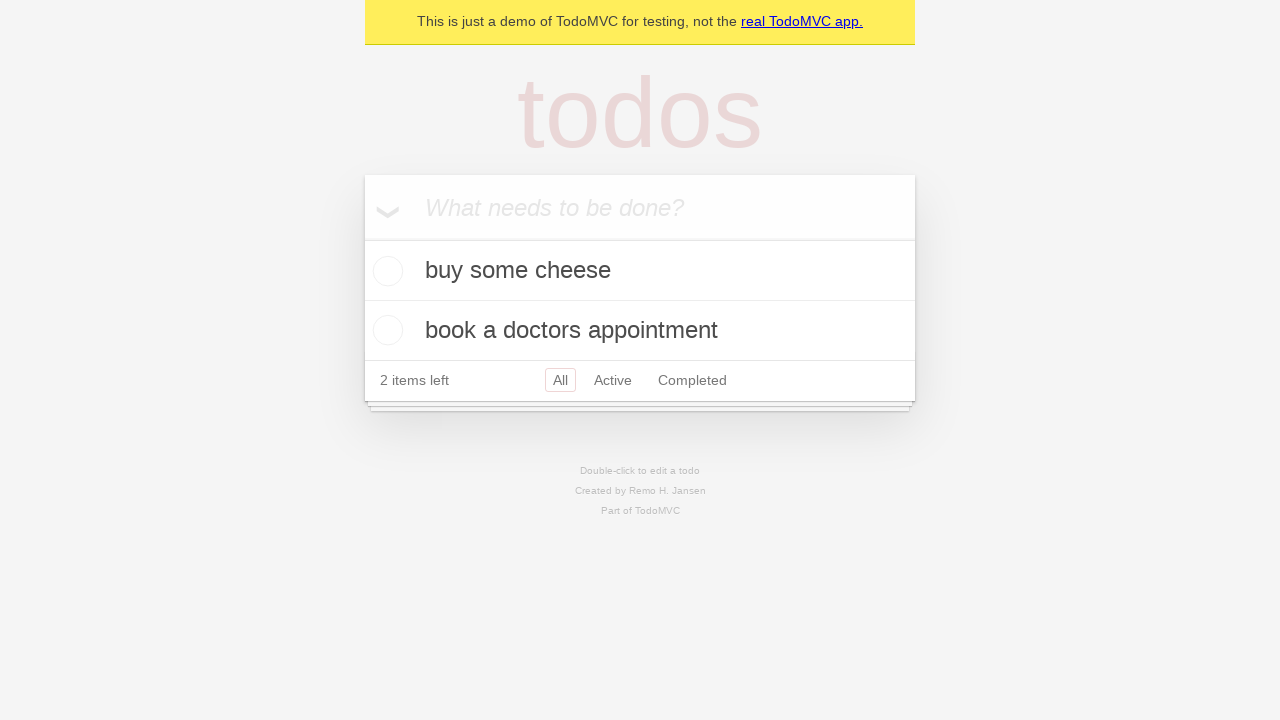